Tests clearing an input field by entering text and then removing it character by character using backspace

Starting URL: https://www.qa-practice.com/elements/input/simple

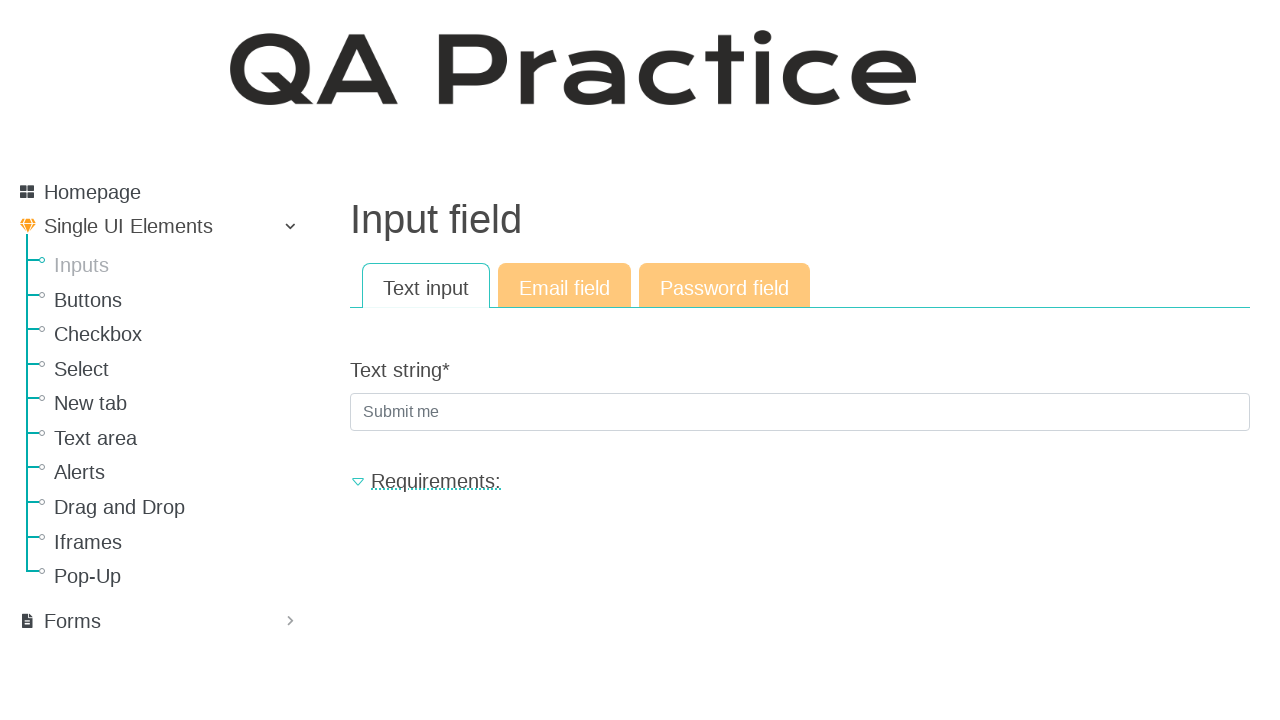

Filled text input field with 'testdata123' on input[name='text_string']
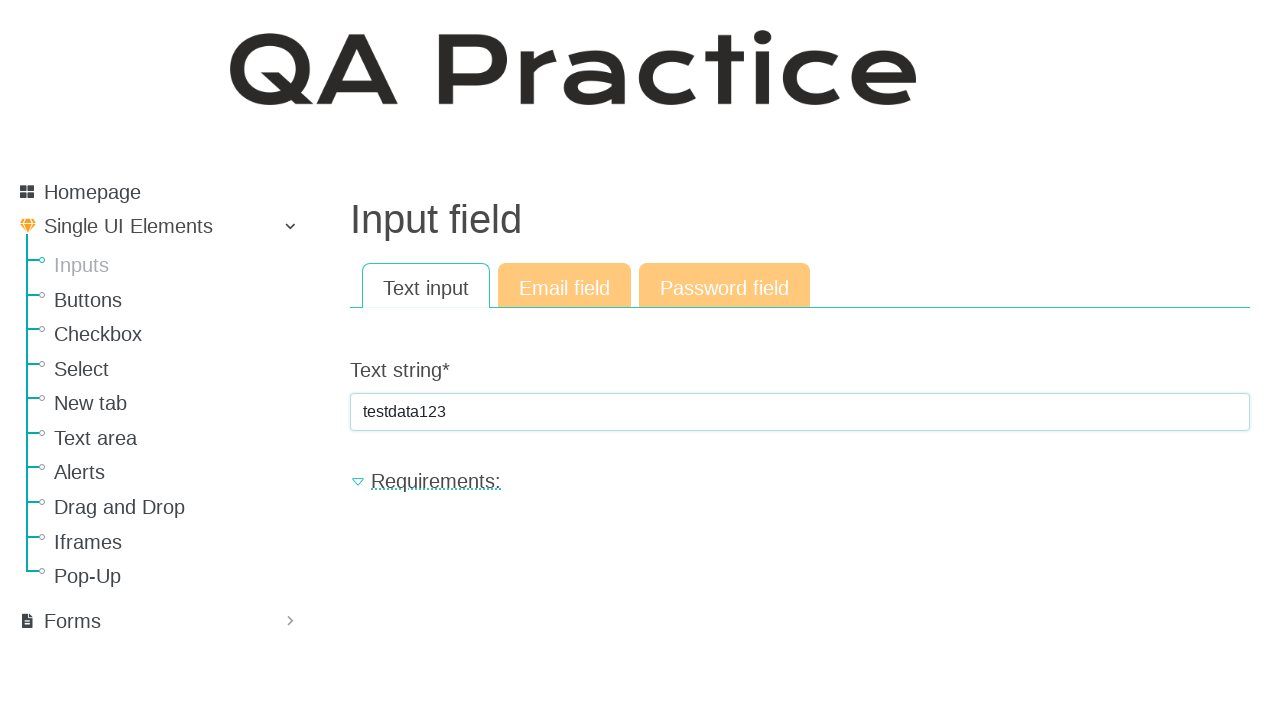

Retrieved entered value from text input field
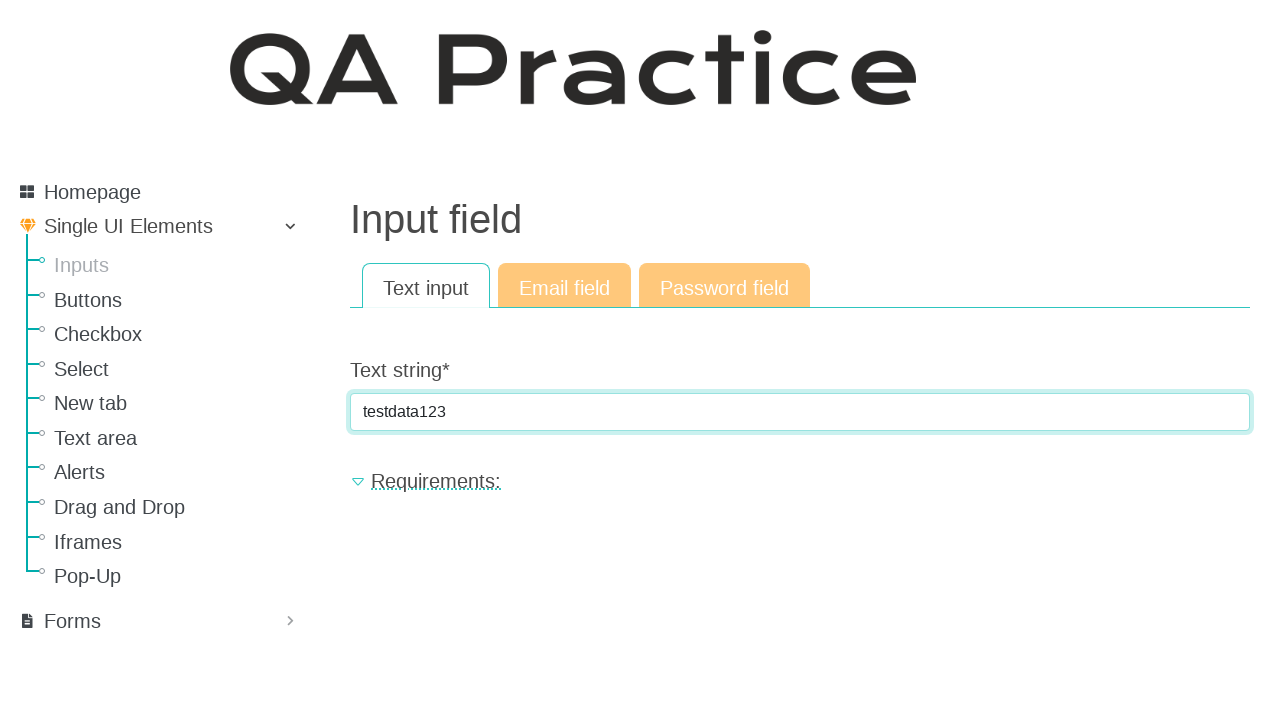

Pressed Backspace to remove a character from text input field on input[name='text_string']
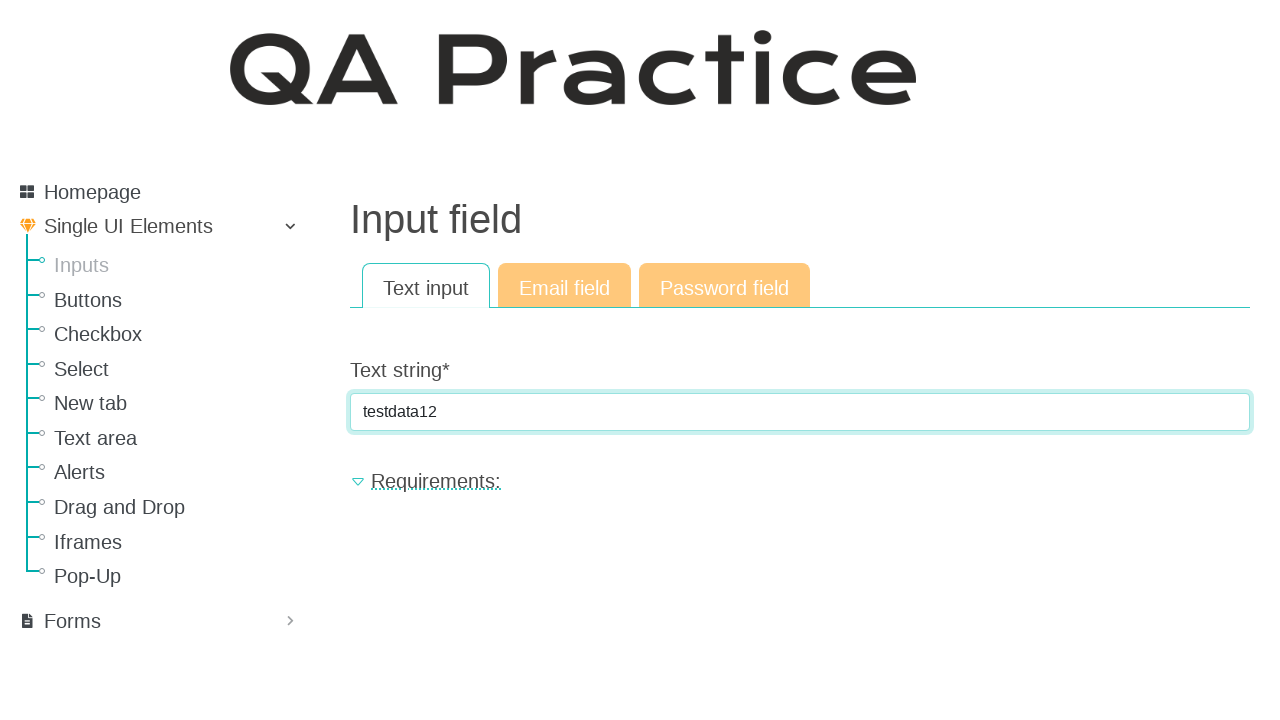

Pressed Backspace to remove a character from text input field on input[name='text_string']
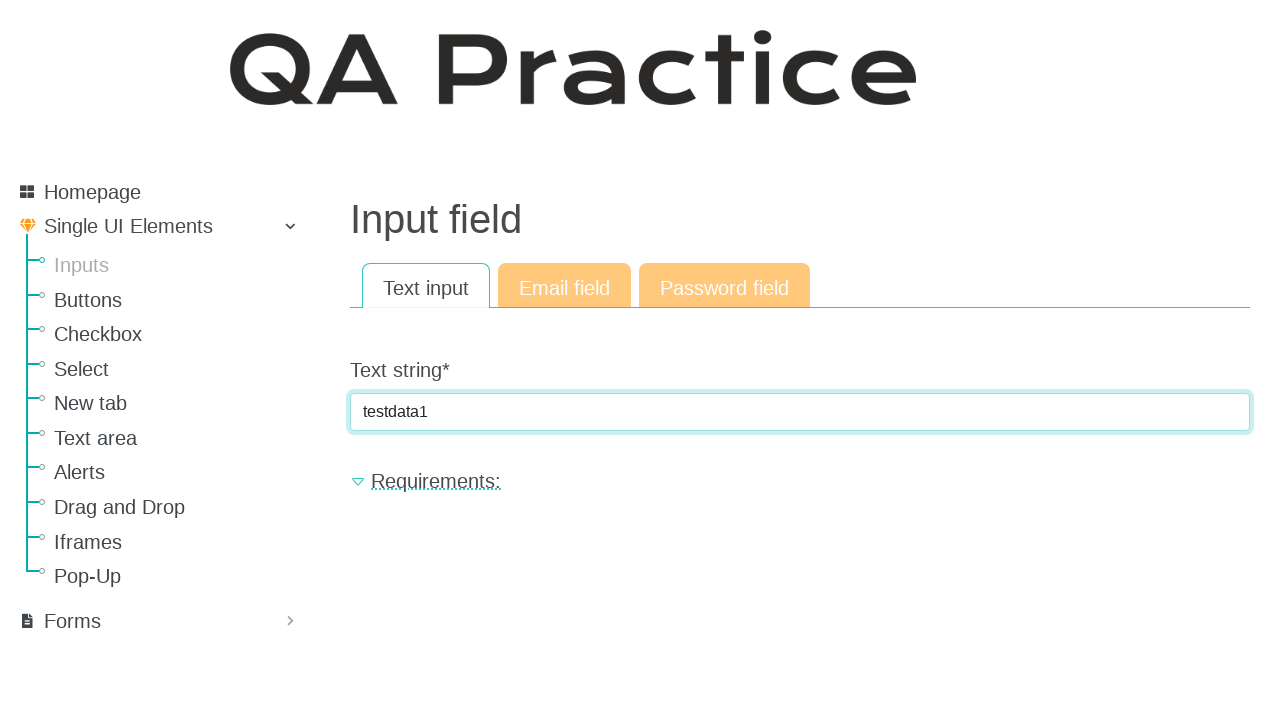

Pressed Backspace to remove a character from text input field on input[name='text_string']
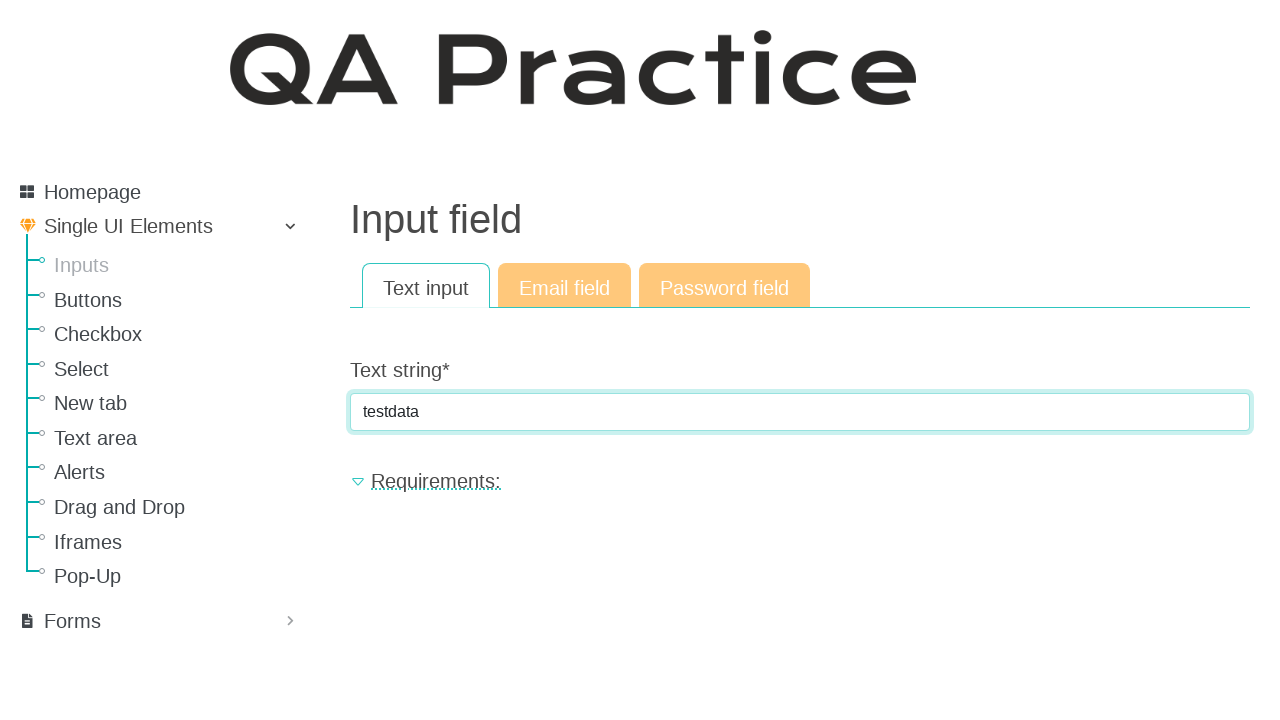

Pressed Backspace to remove a character from text input field on input[name='text_string']
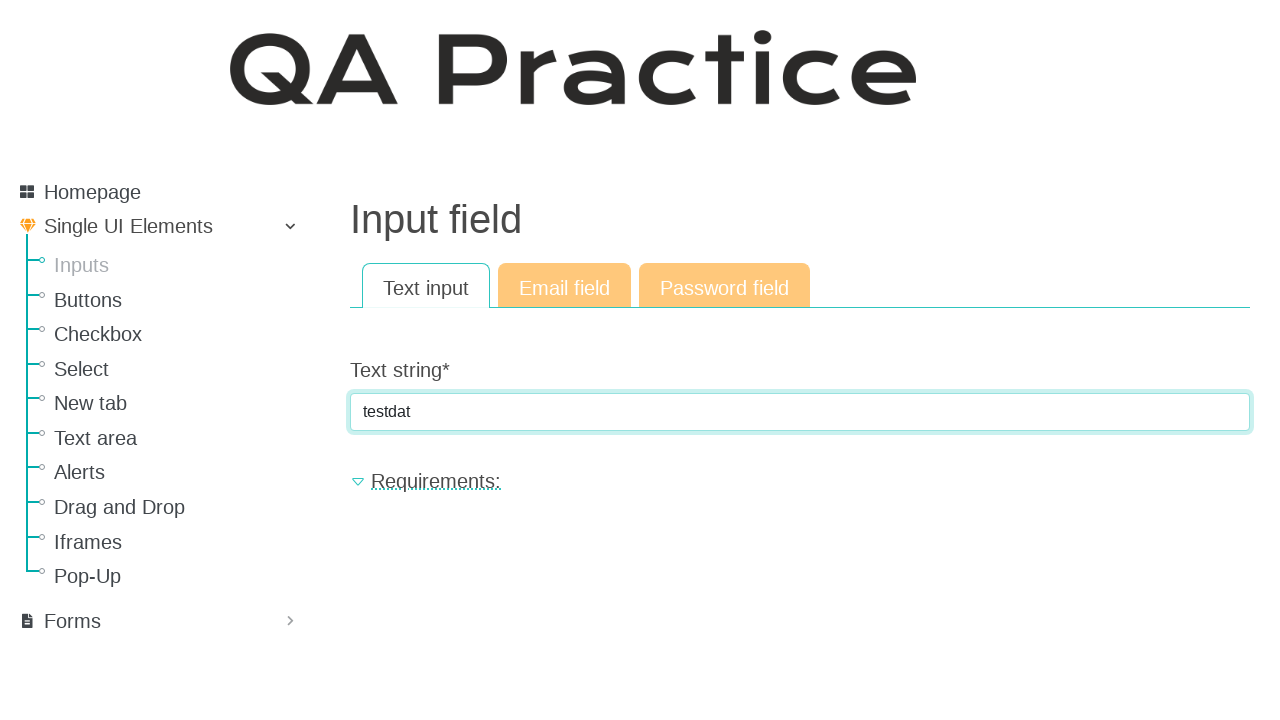

Pressed Backspace to remove a character from text input field on input[name='text_string']
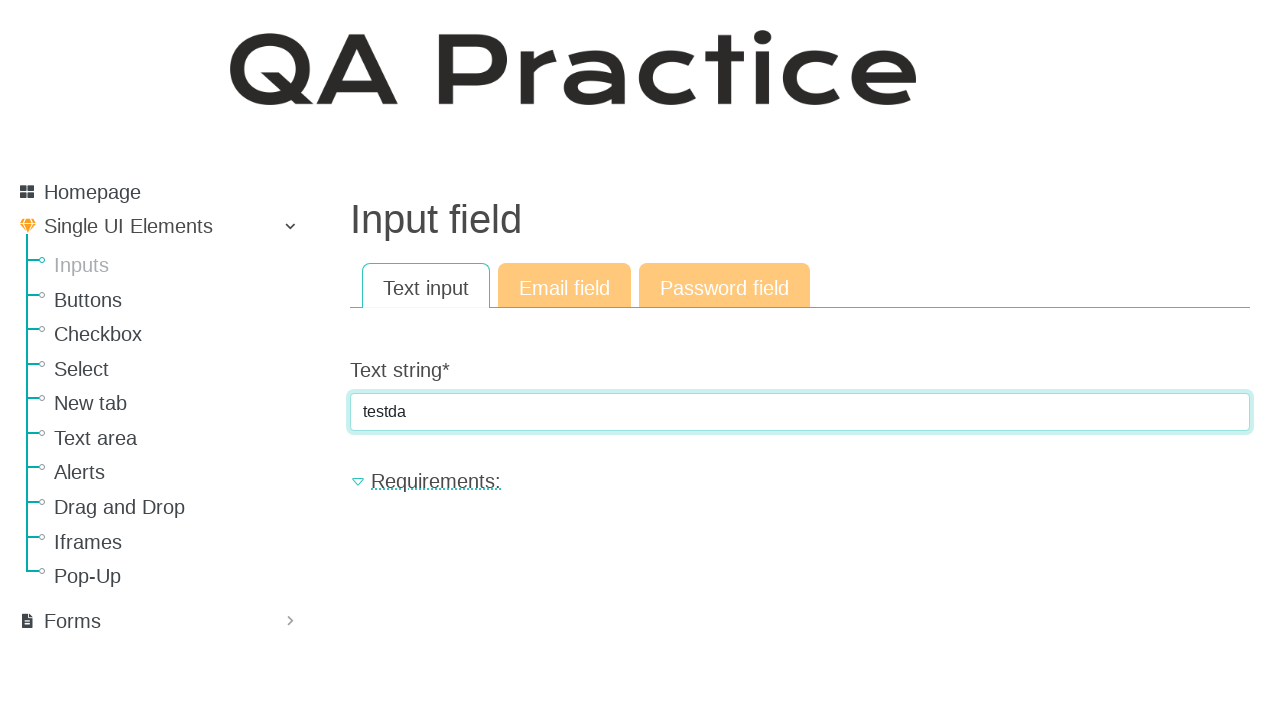

Pressed Backspace to remove a character from text input field on input[name='text_string']
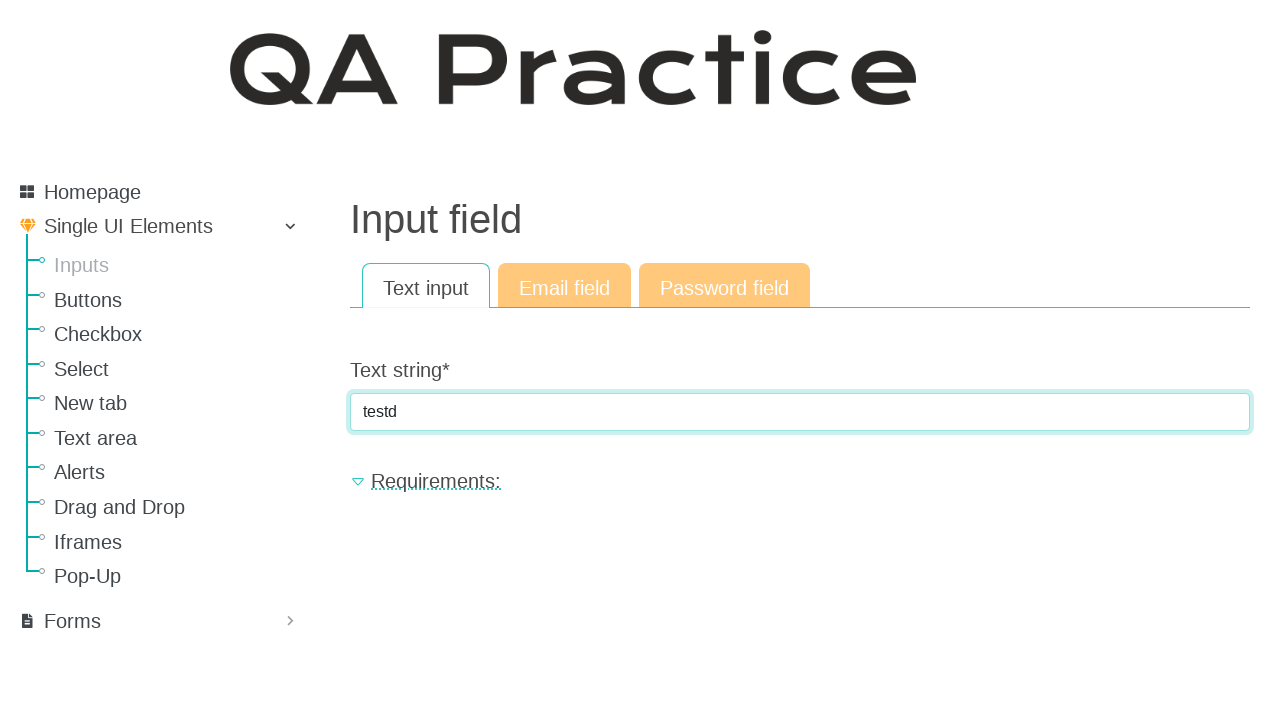

Pressed Backspace to remove a character from text input field on input[name='text_string']
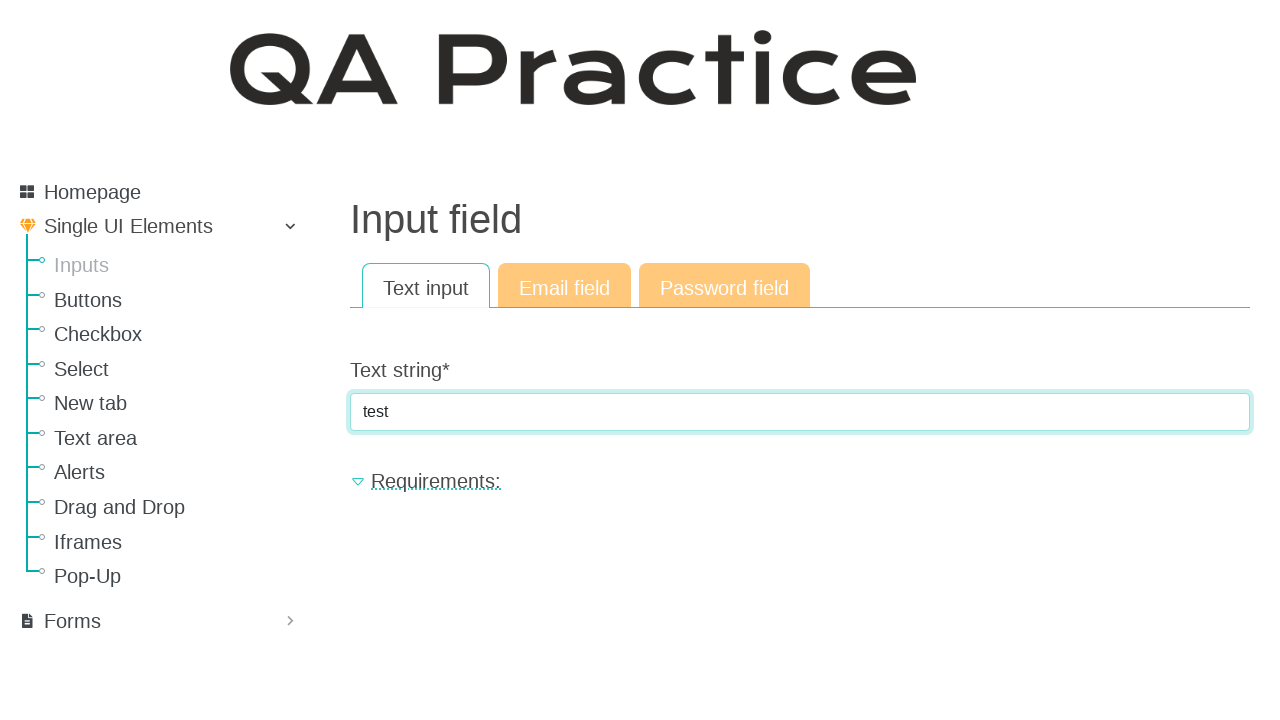

Pressed Backspace to remove a character from text input field on input[name='text_string']
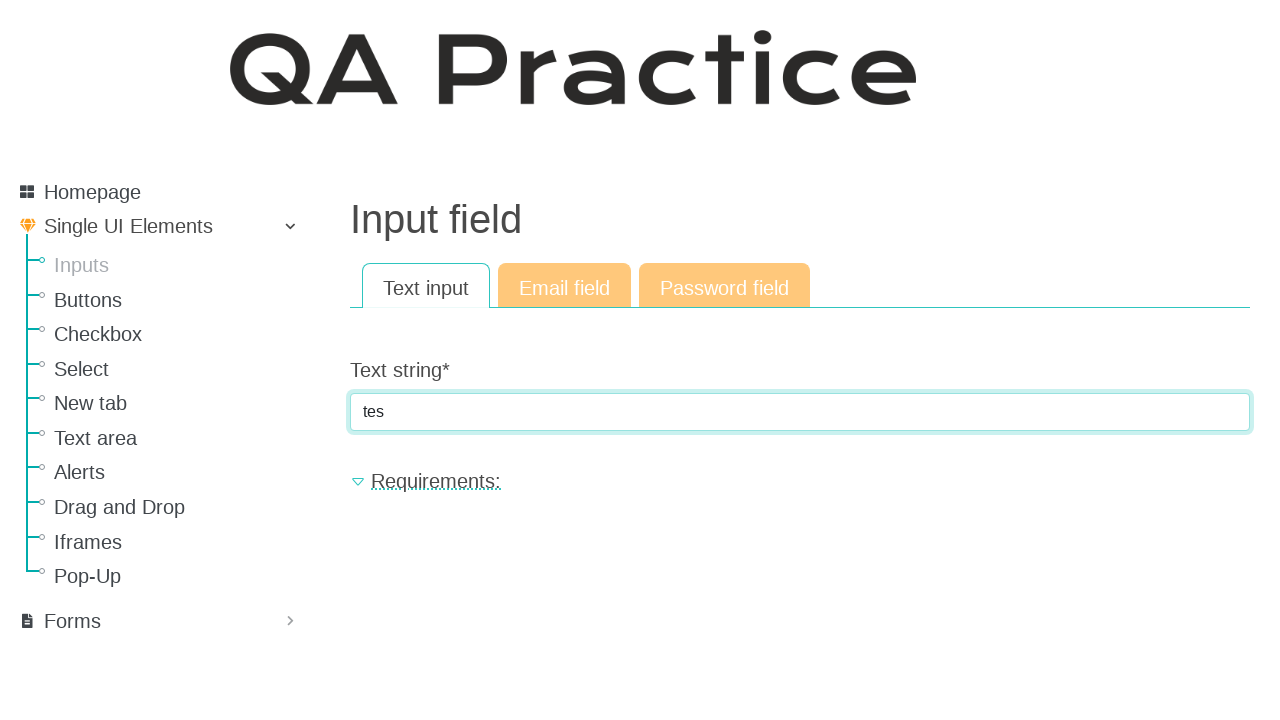

Pressed Backspace to remove a character from text input field on input[name='text_string']
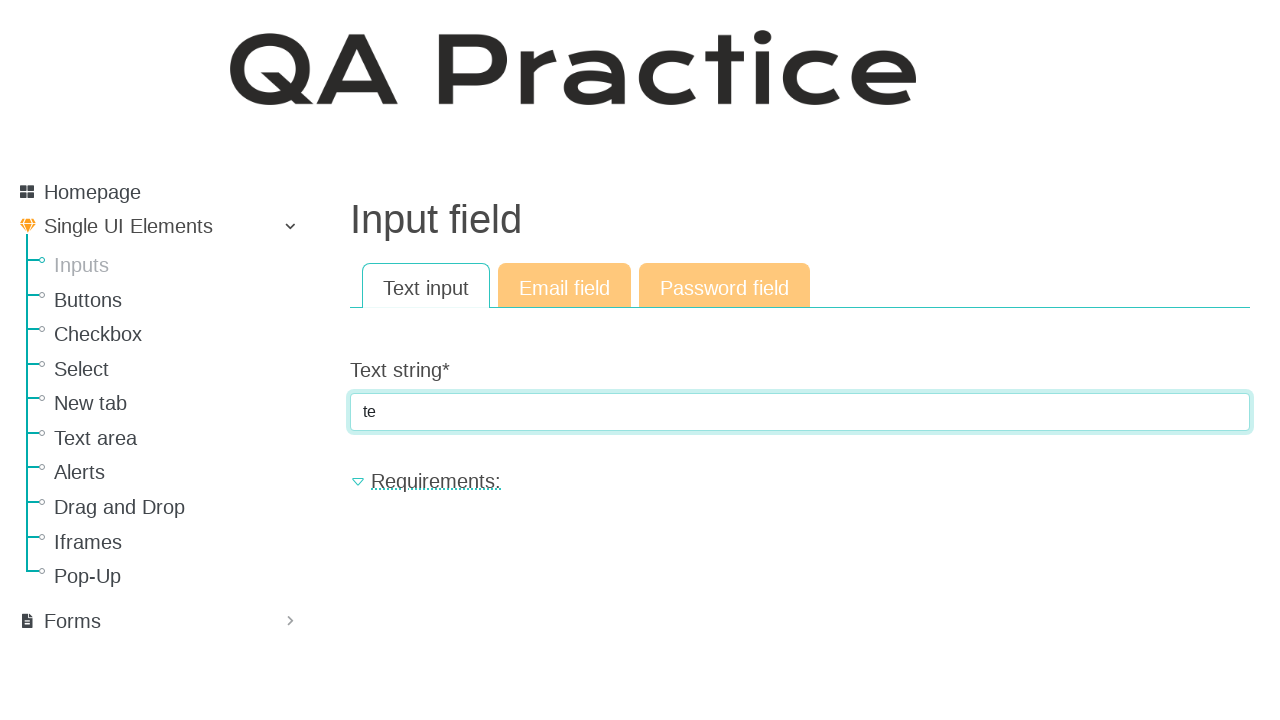

Pressed Backspace to remove a character from text input field on input[name='text_string']
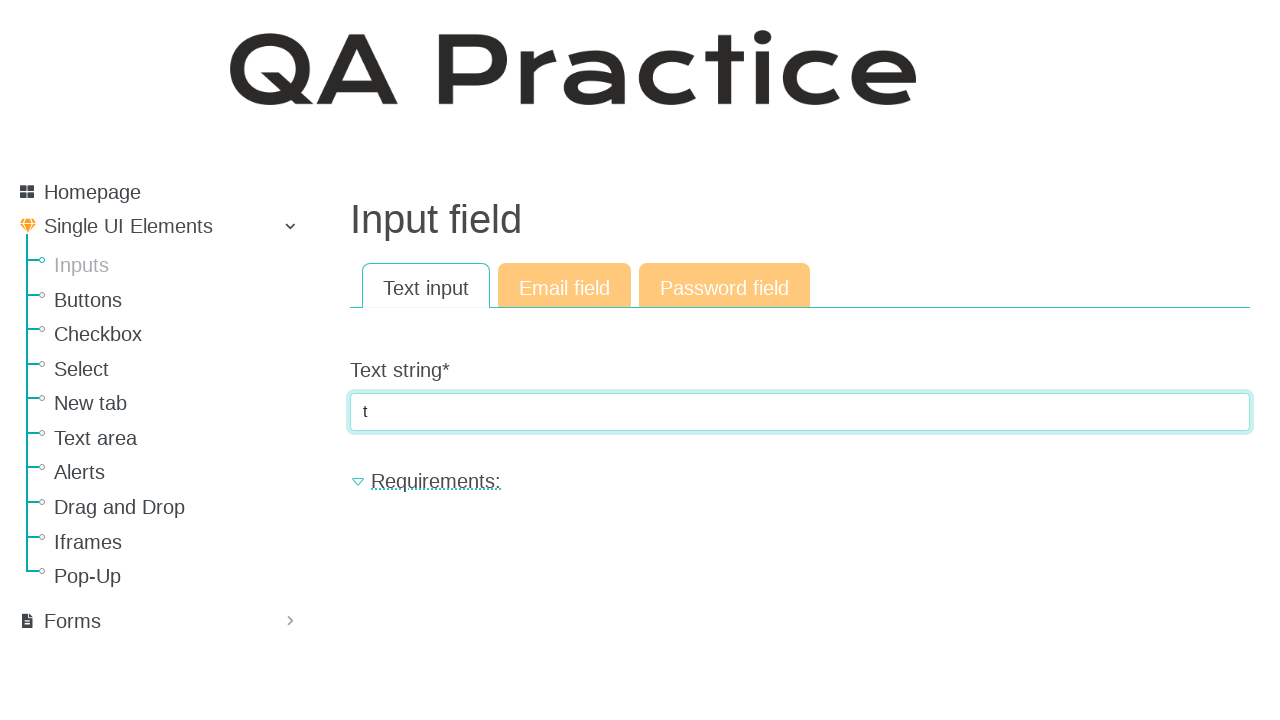

Pressed Backspace to remove a character from text input field on input[name='text_string']
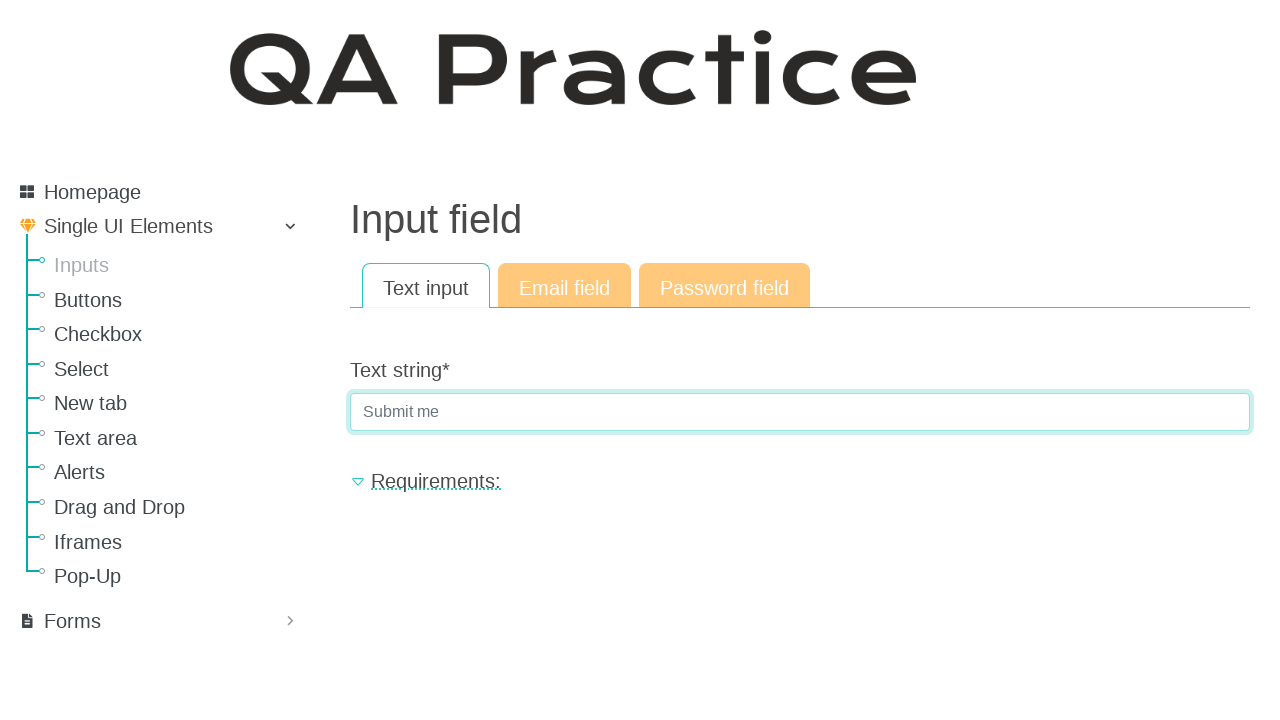

Verified that text input field is still visible after clearing
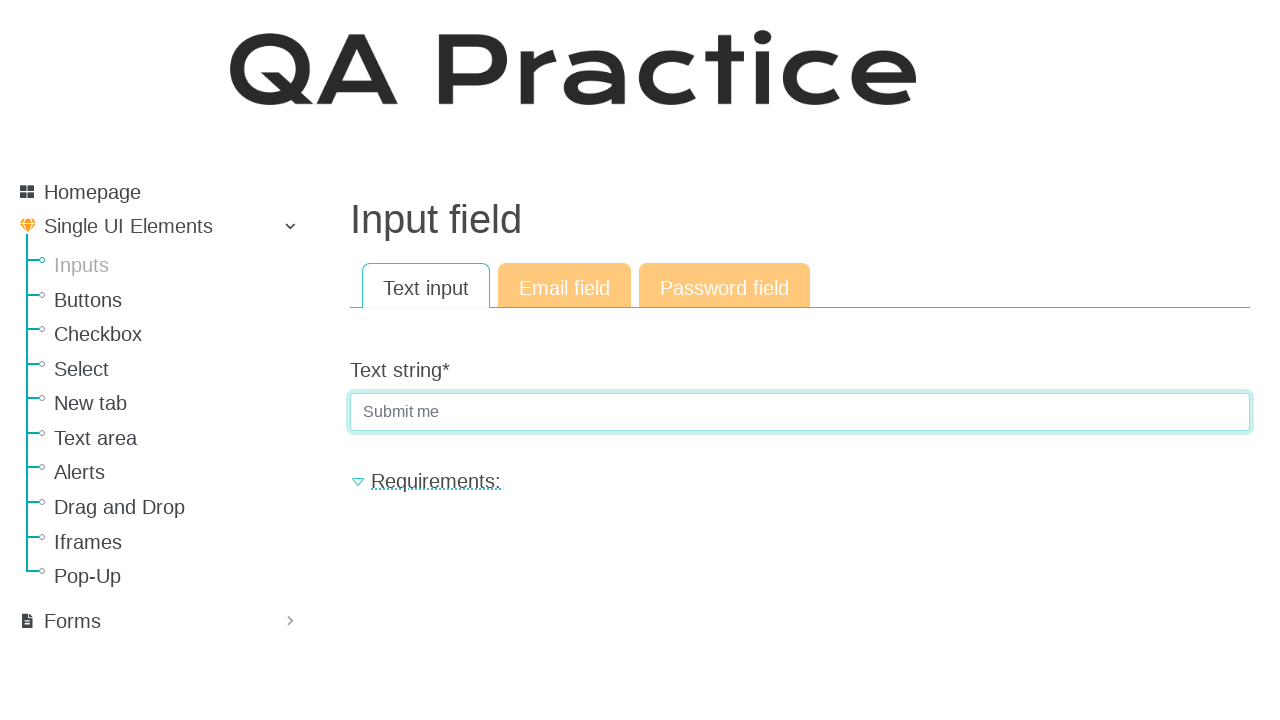

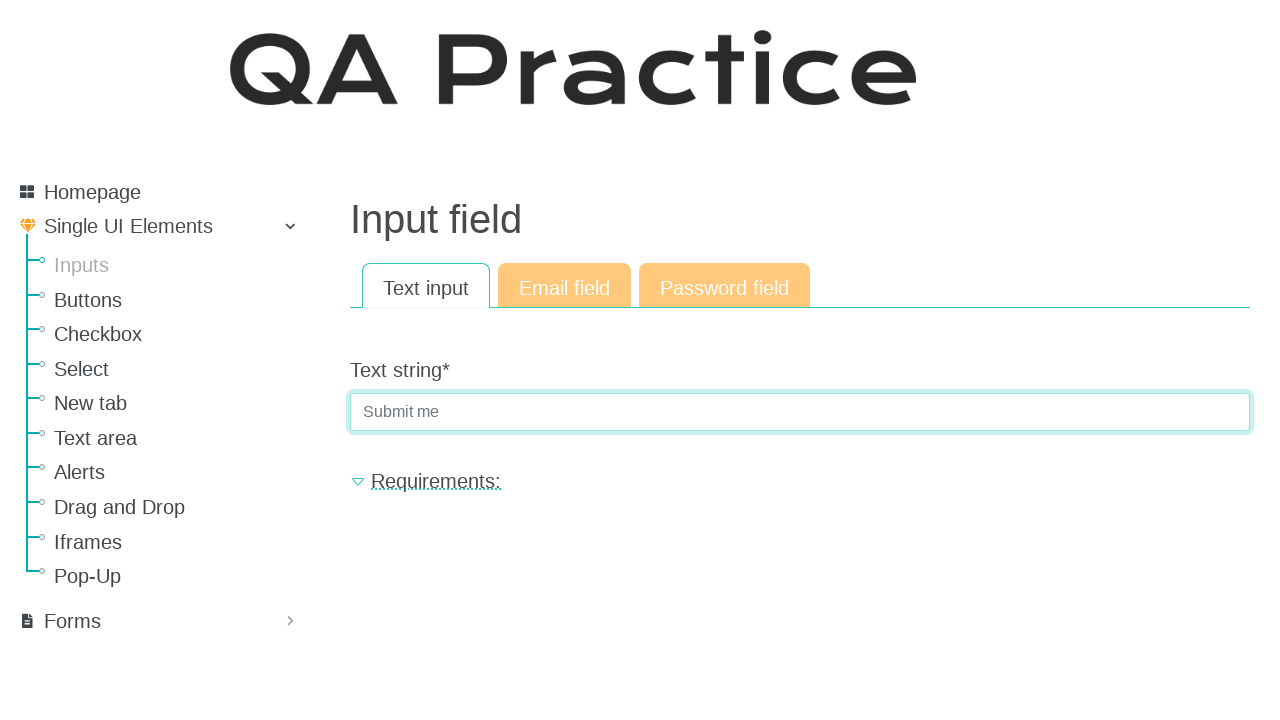